Tests that there are 10 languages starting with numbers (0-9) in the Browse Languages section.

Starting URL: http://www.99-bottles-of-beer.net/

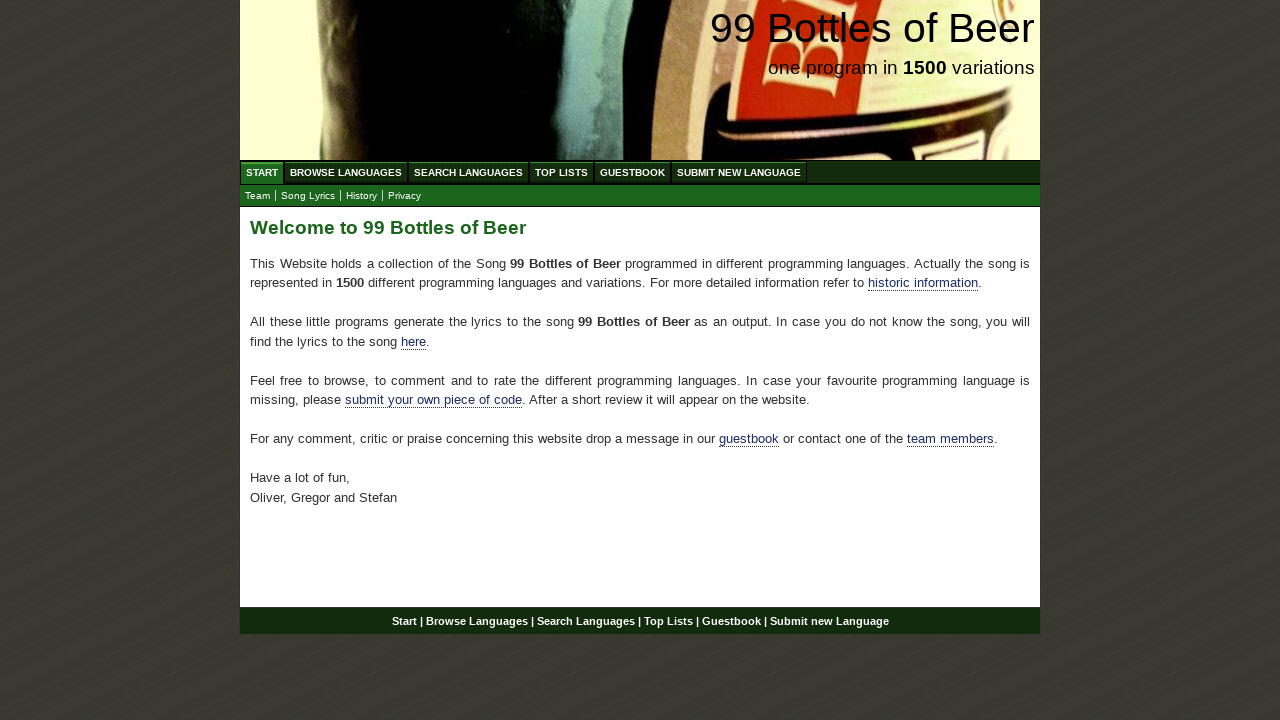

Clicked on Browse Languages link at (346, 172) on xpath=//li/a[@href='/abc.html']
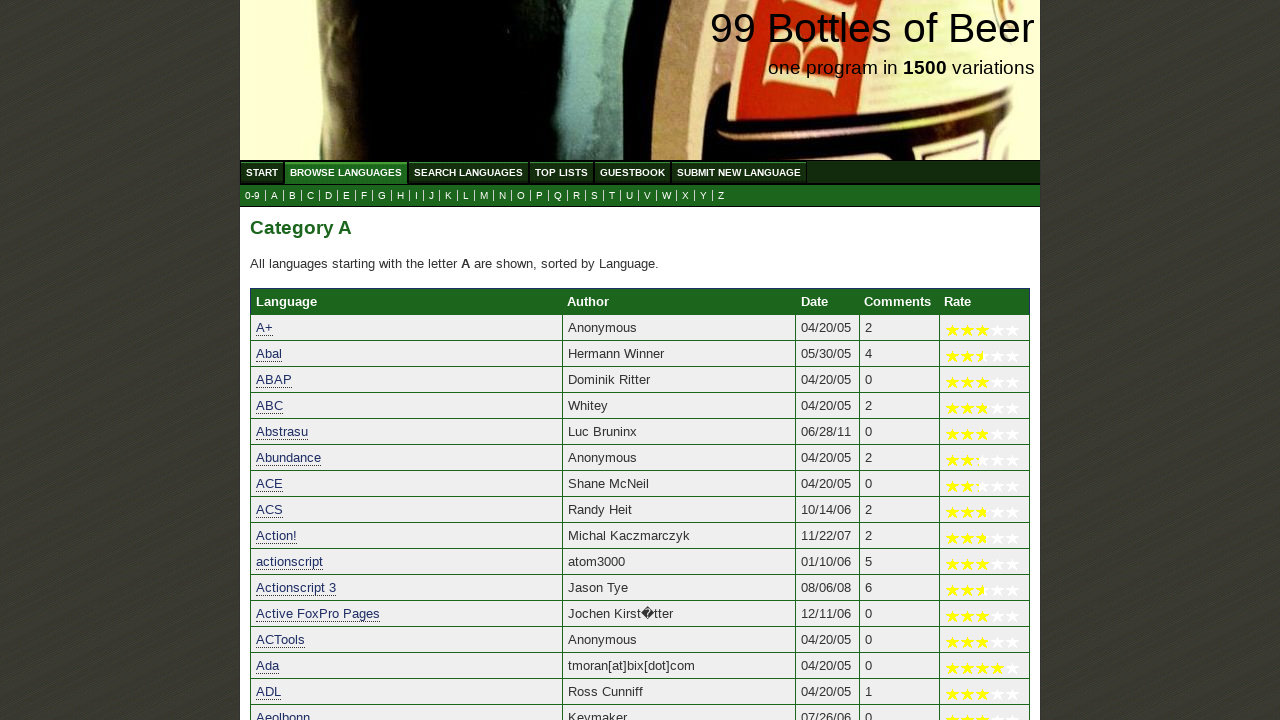

Clicked on 0-9 submenu link at (252, 196) on a:text('0-9')
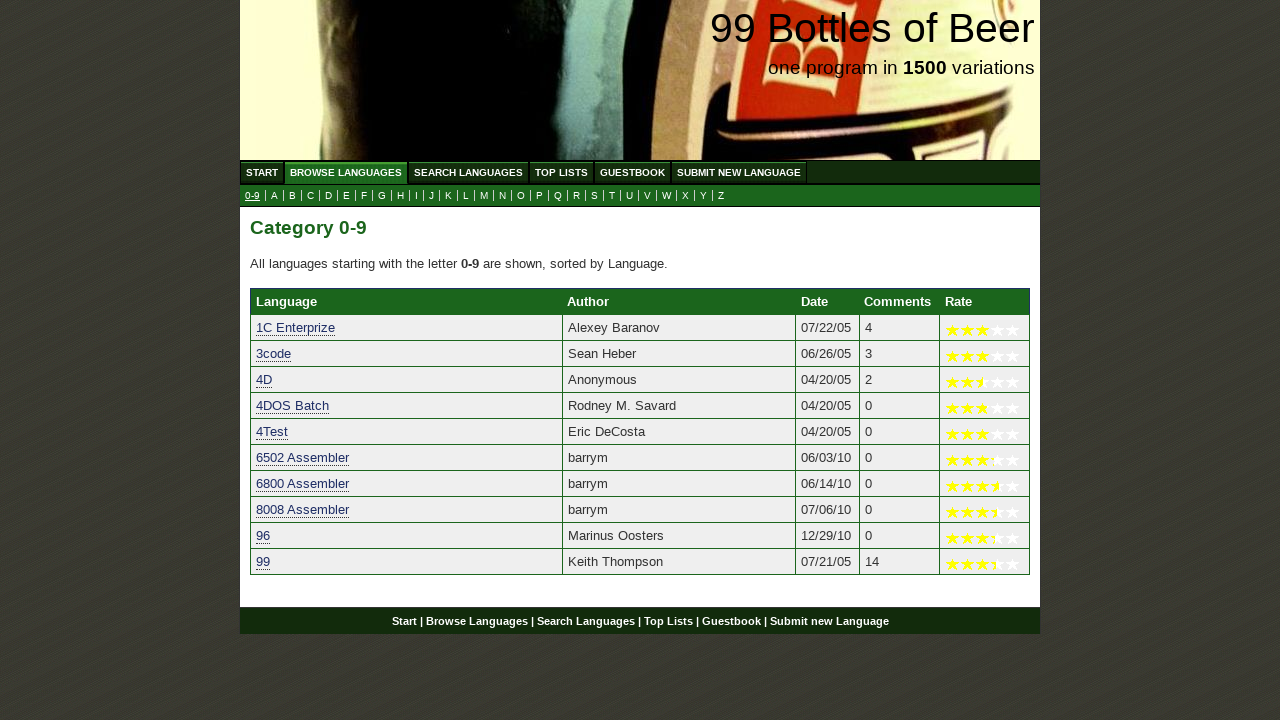

Table rows loaded for languages starting with 0-9
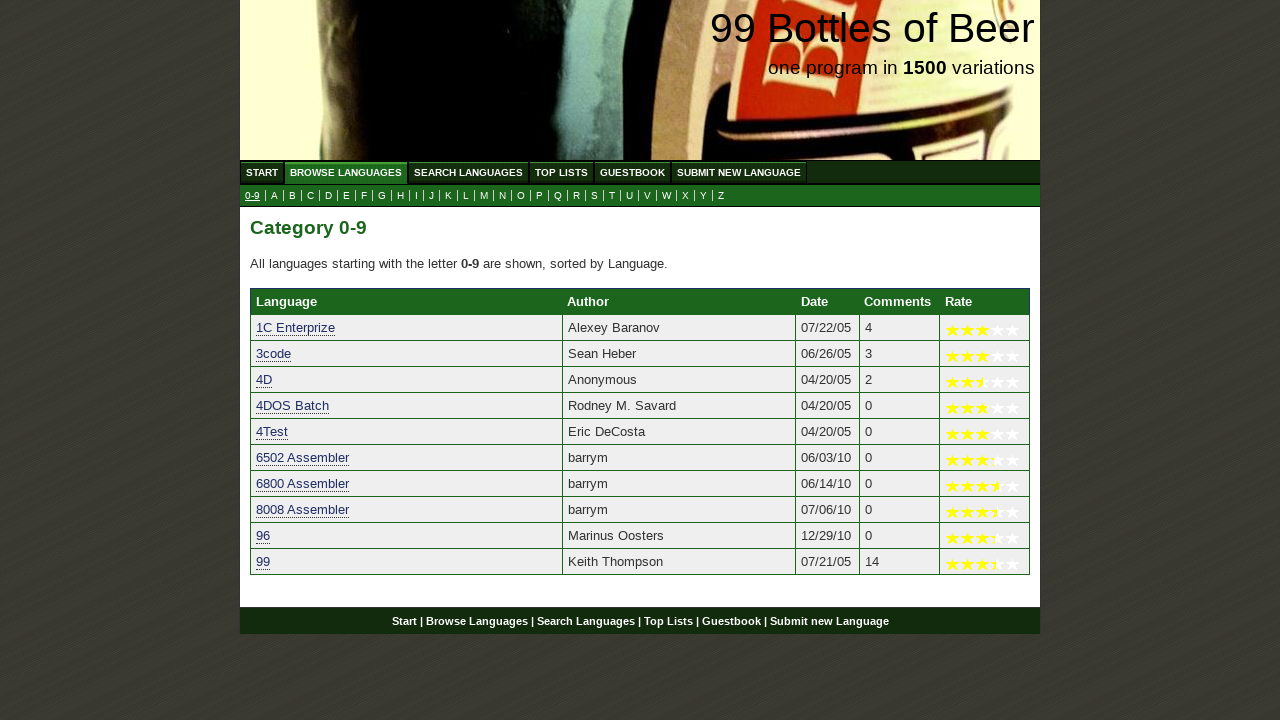

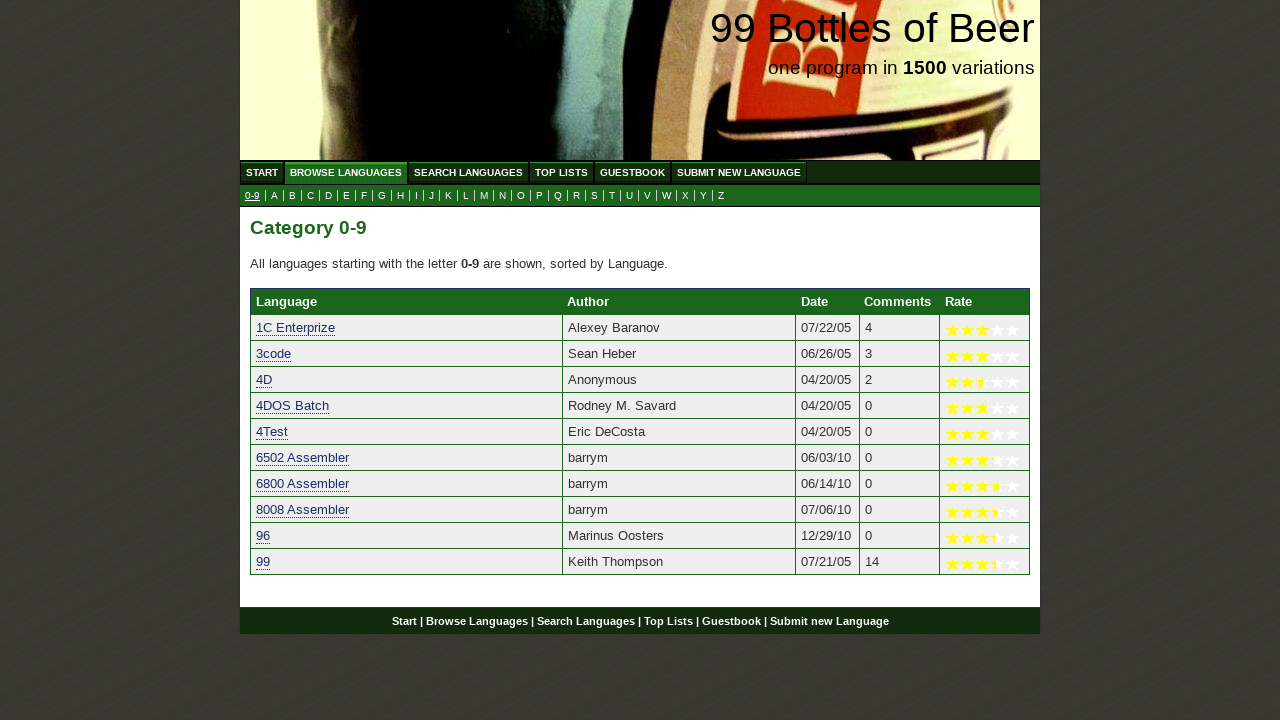